Tests a registration form by filling in username, password, confirm password, and email fields, then submitting the form and waiting for a confirmation message

Starting URL: https://v1.training-support.net/selenium/dynamic-attributes

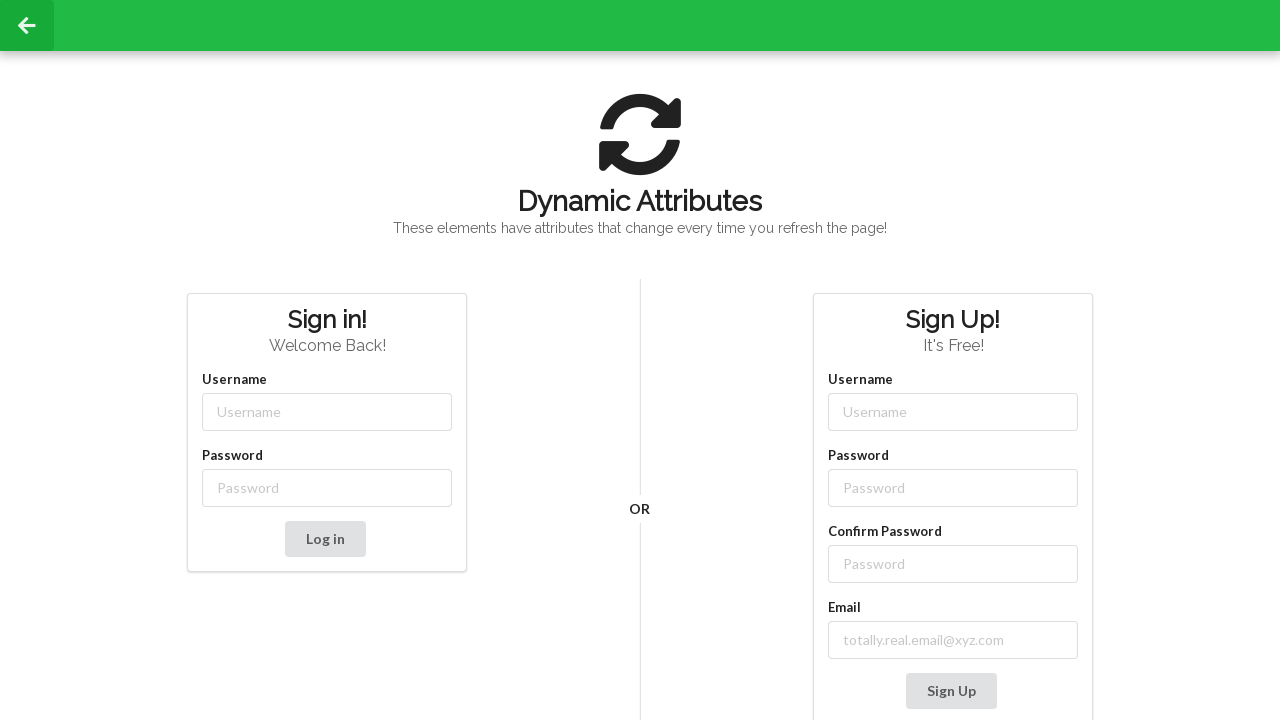

Filled username field with 'Nanditha' on xpath=/html/body/div[2]/div/div[2]/div[2]/div/div[3]/div/div/div[1]/input
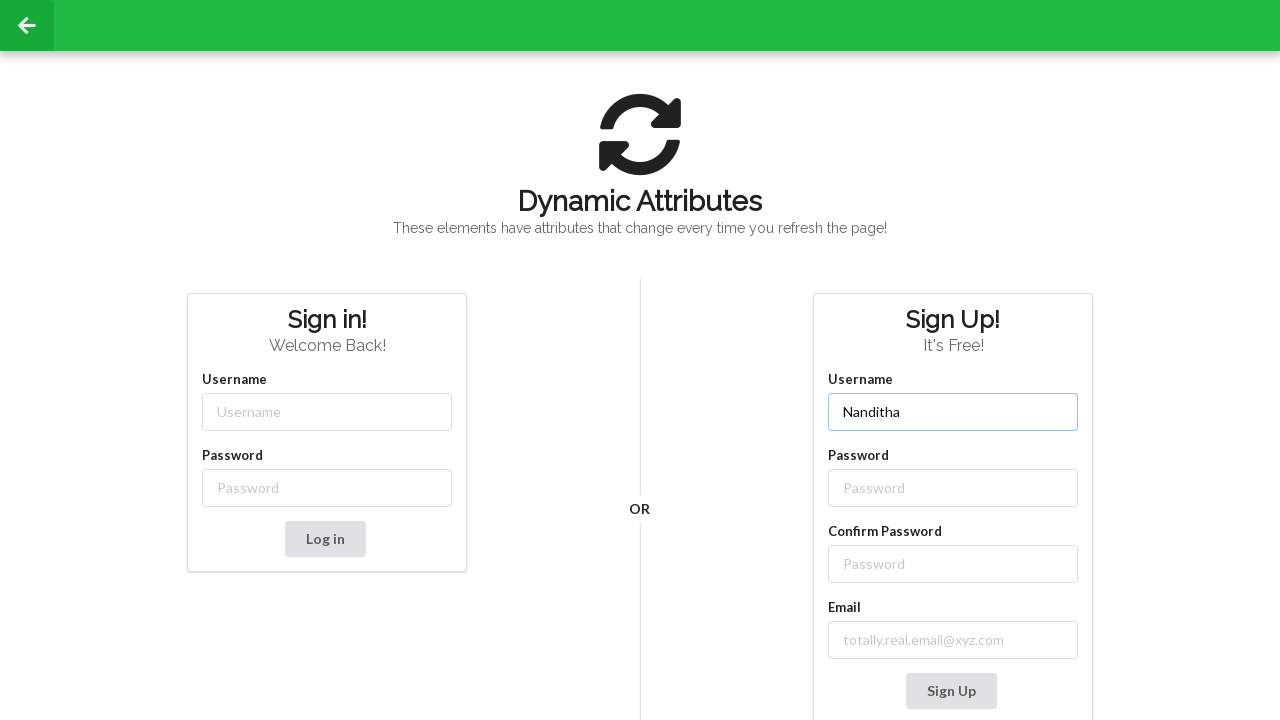

Filled password field with 'nandhu@123' on xpath=/html/body/div[2]/div/div[2]/div[2]/div/div[3]/div/div/div[2]/input
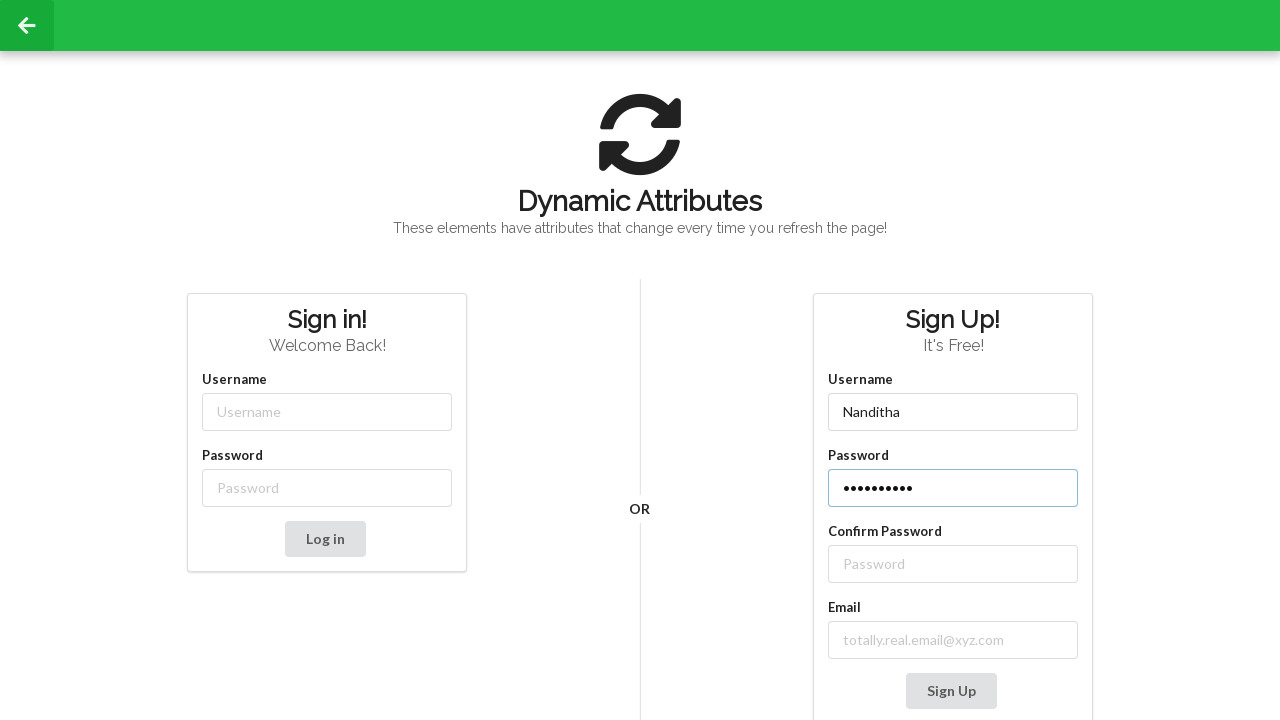

Filled confirm password field with 'nandhu@123' on xpath=/html/body/div[2]/div/div[2]/div[2]/div/div[3]/div/div/div[3]/input
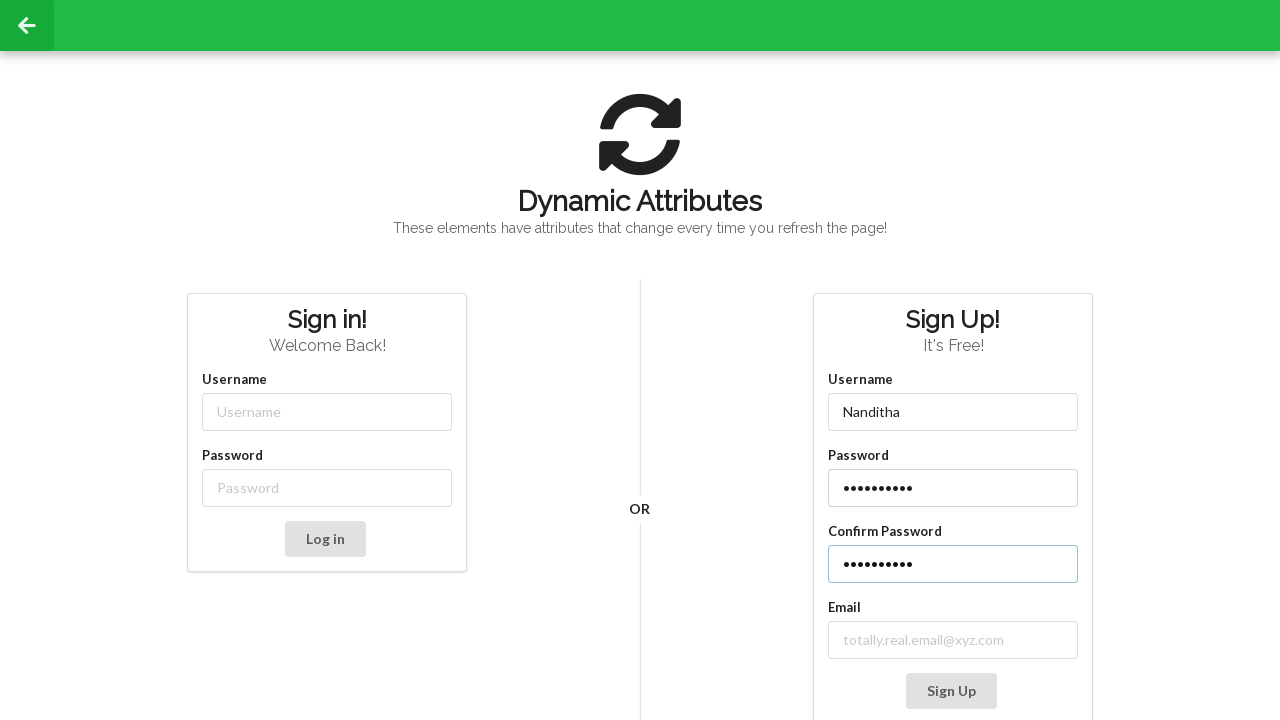

Filled email field with 'nandithayeripicharla@gmail.com' on xpath=/html/body/div[2]/div/div[2]/div[2]/div/div[3]/div/div/div[4]/input
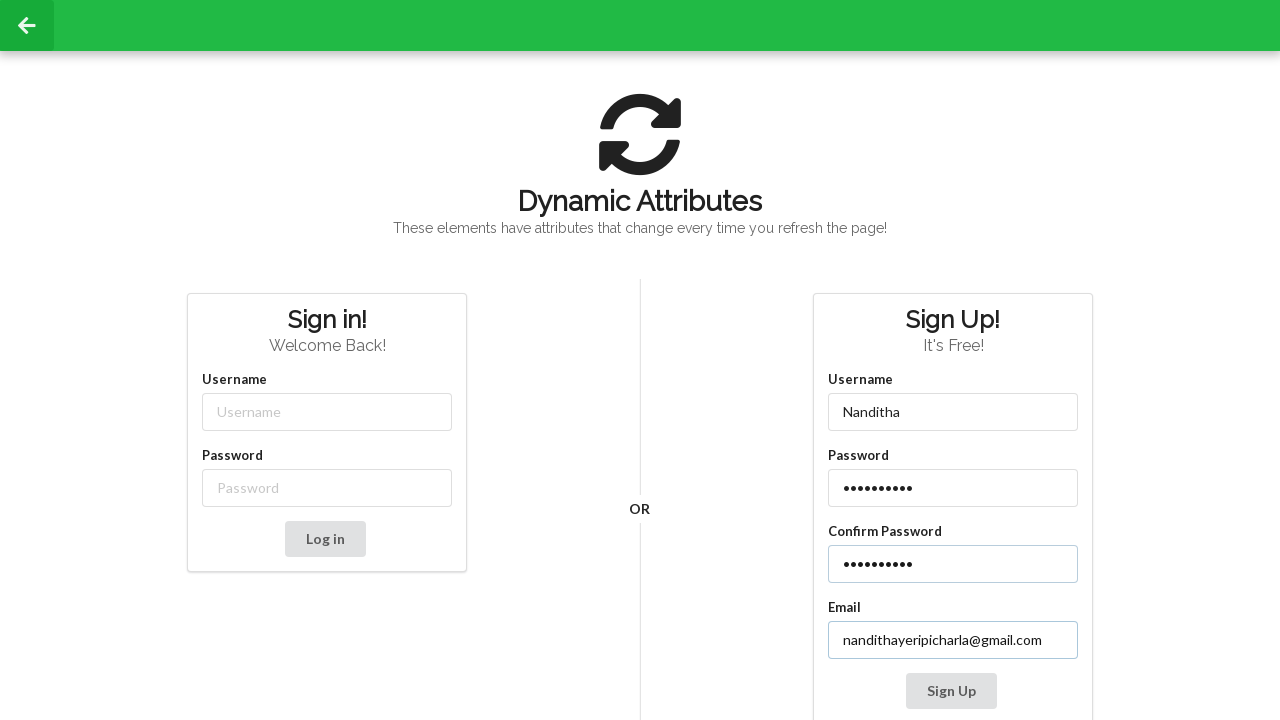

Clicked submit button to register at (951, 691) on xpath=/html/body/div[2]/div/div[2]/div[2]/div/div[3]/div/div/button
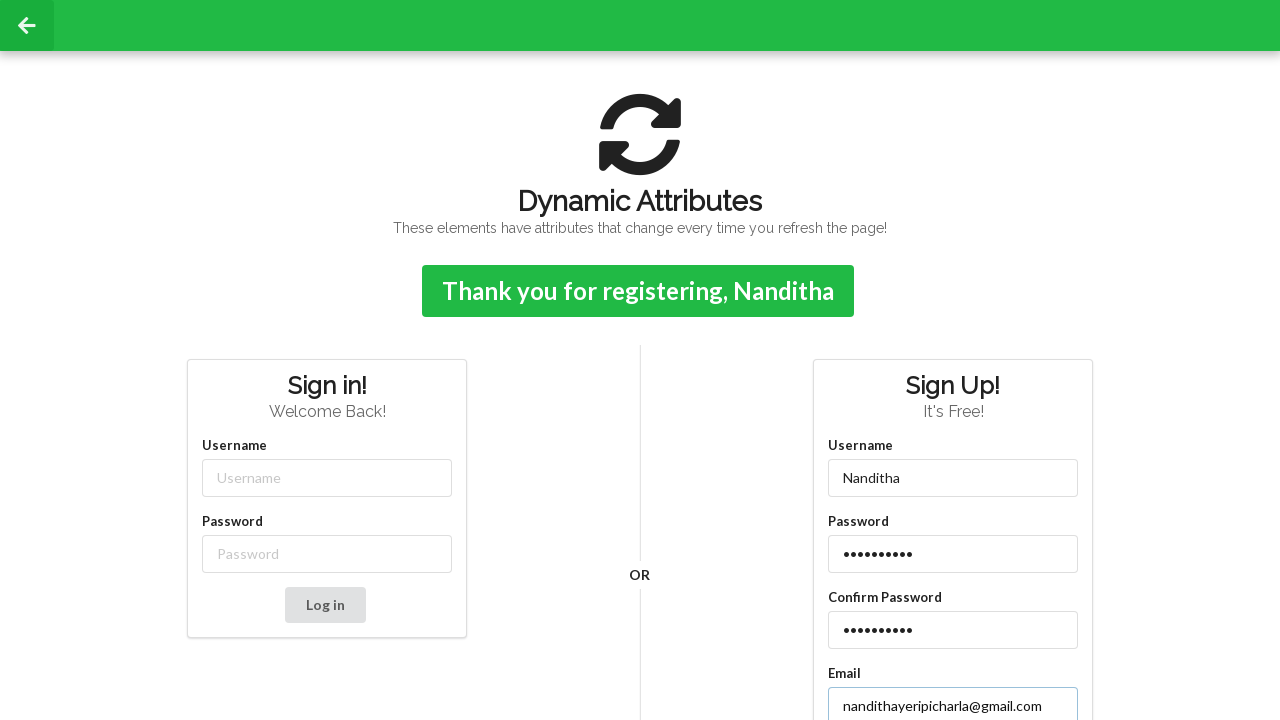

Confirmation message appeared
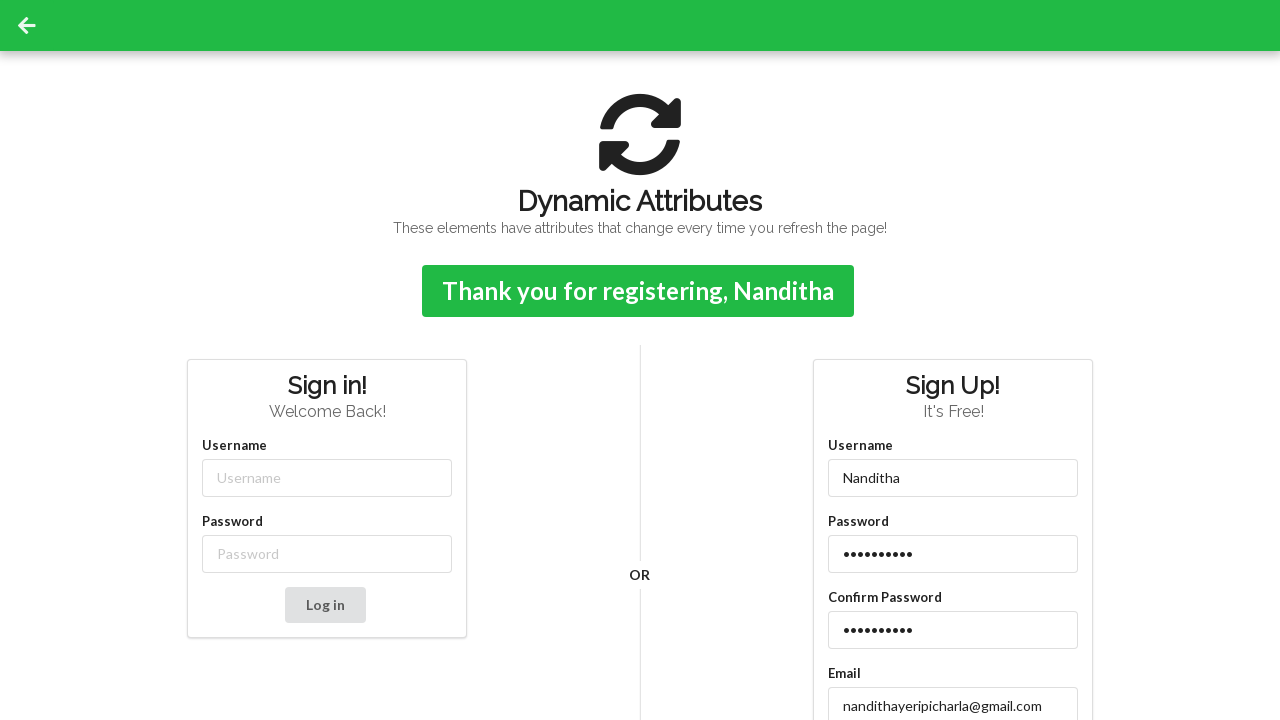

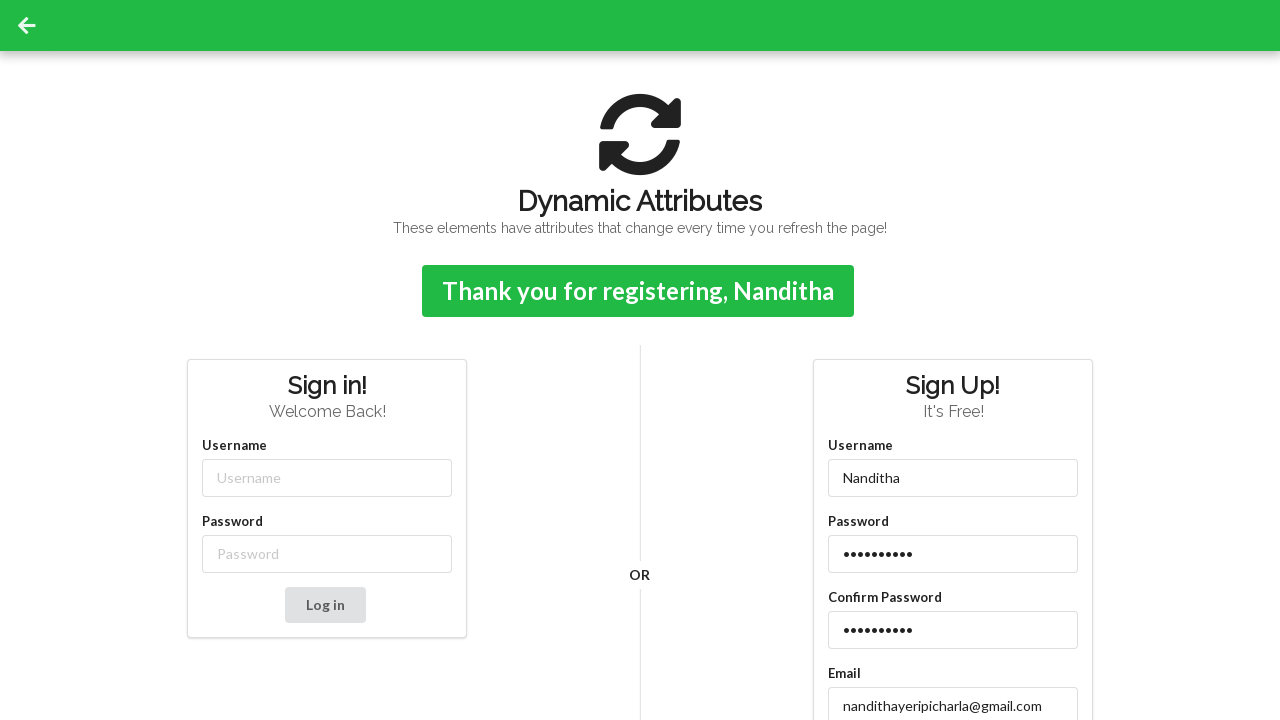